Tests various form controls including checkboxes, radio buttons, and show/hide functionality on a practice automation page

Starting URL: https://rahulshettyacademy.com/AutomationPractice/

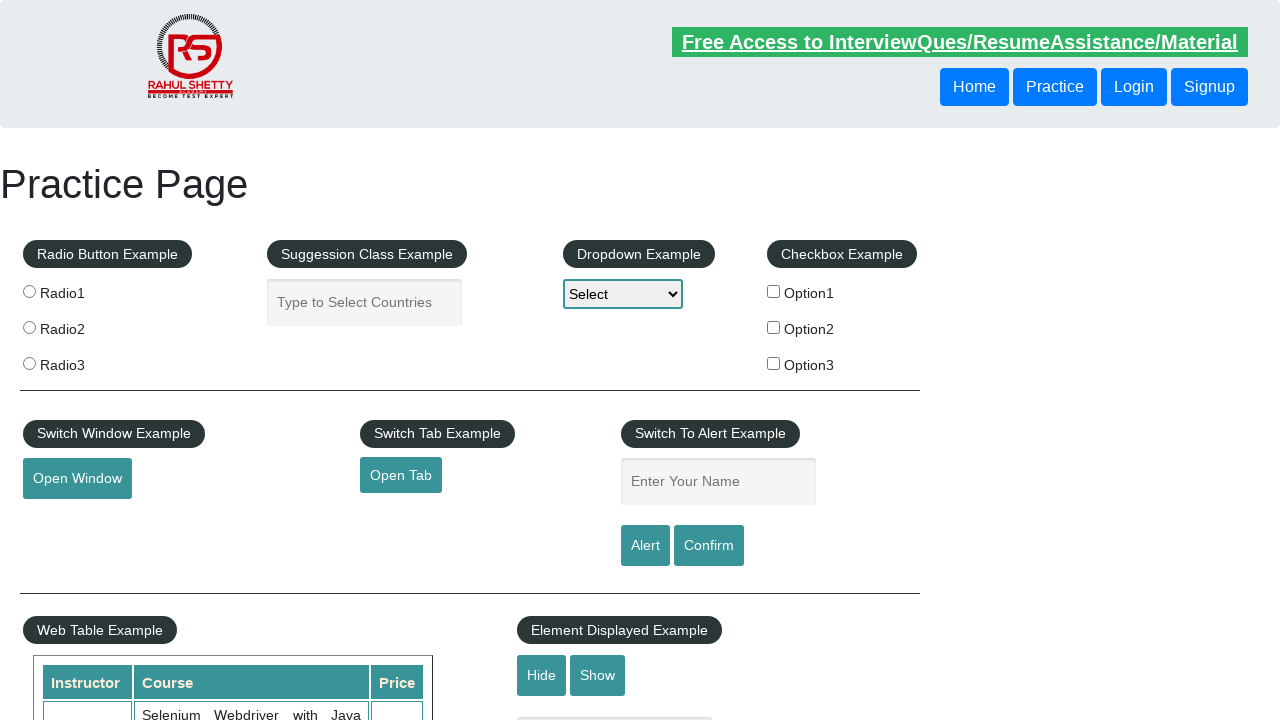

Located all checkbox elements
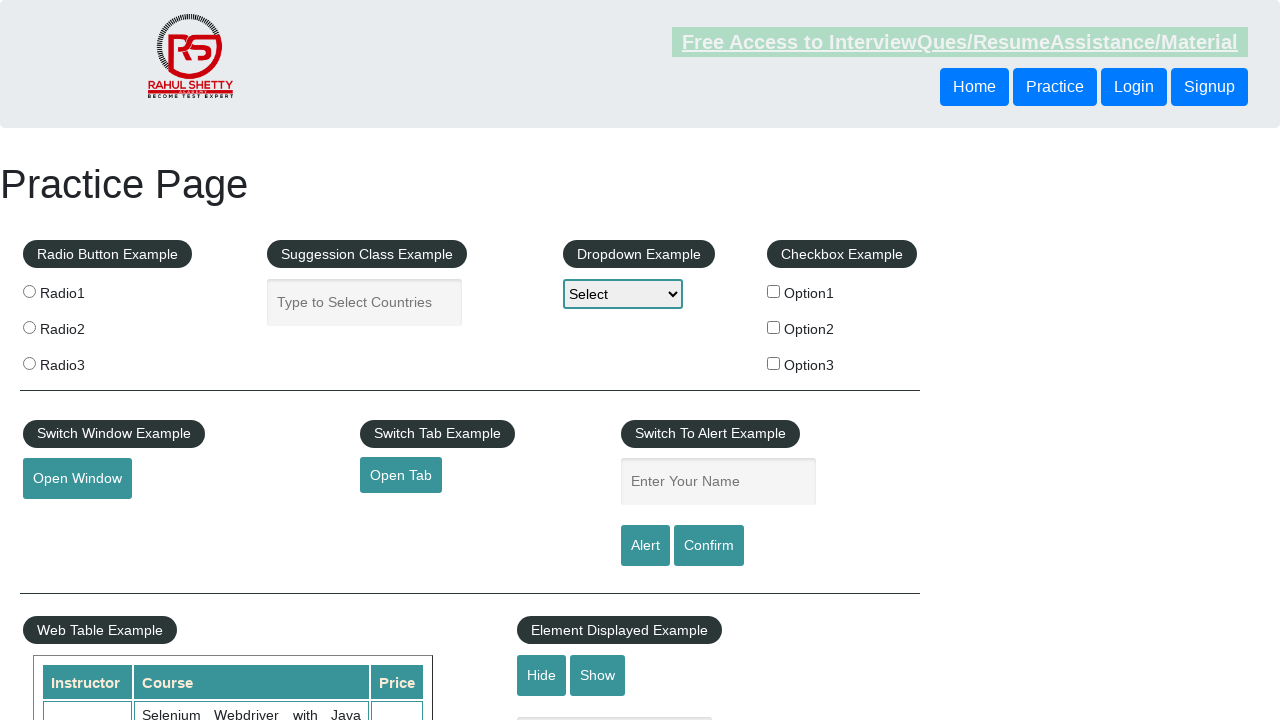

Retrieved checkbox at index 0
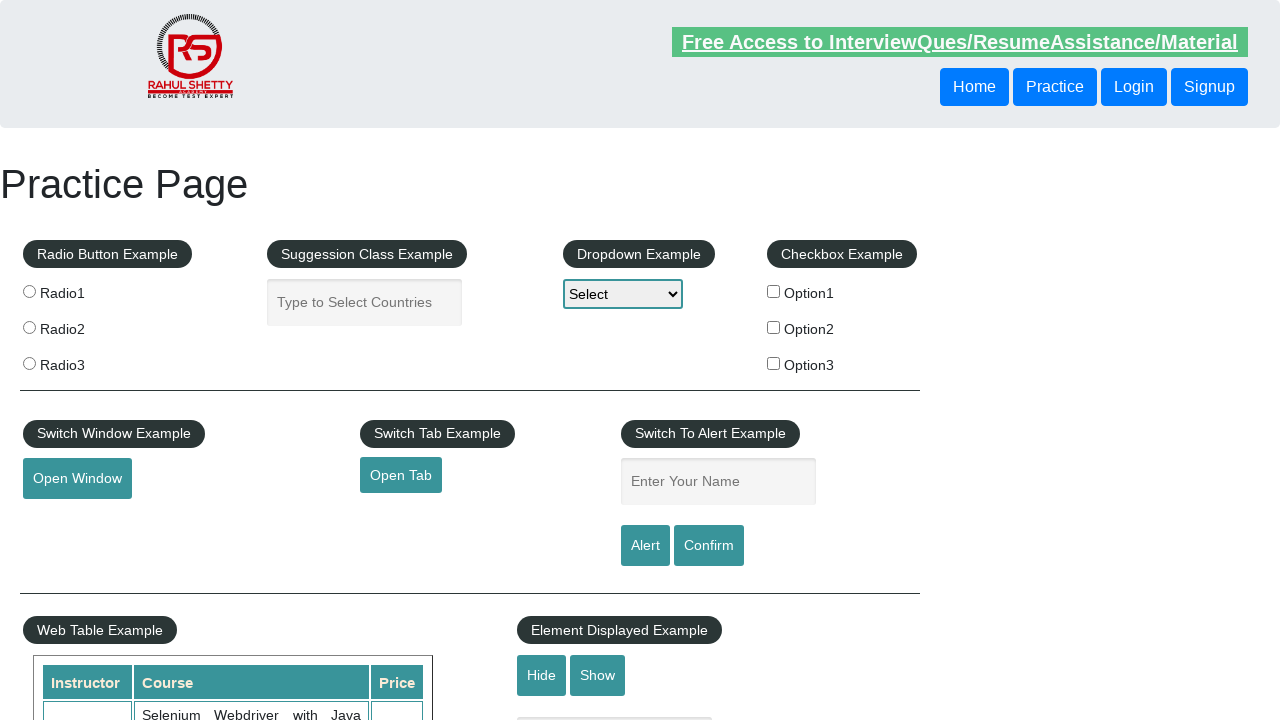

Retrieved checkbox at index 1
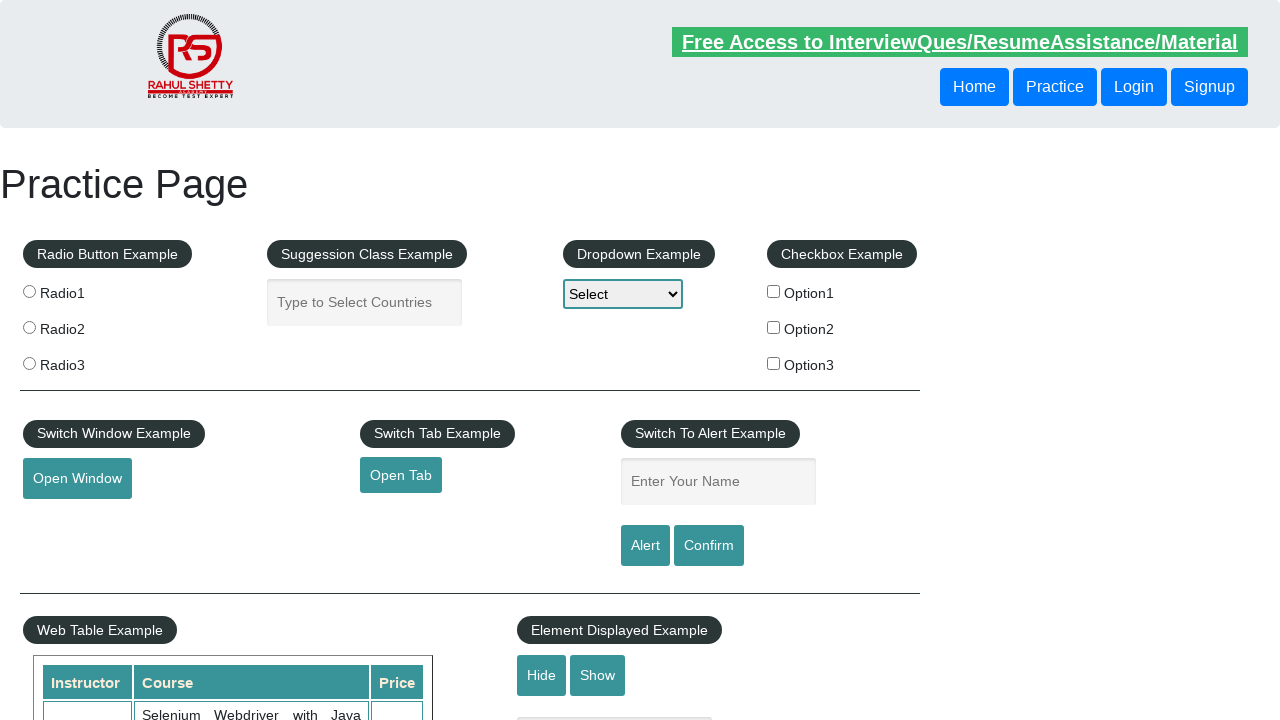

Clicked checkbox with value 'option2' at (774, 327) on input[type="checkbox"] >> nth=1
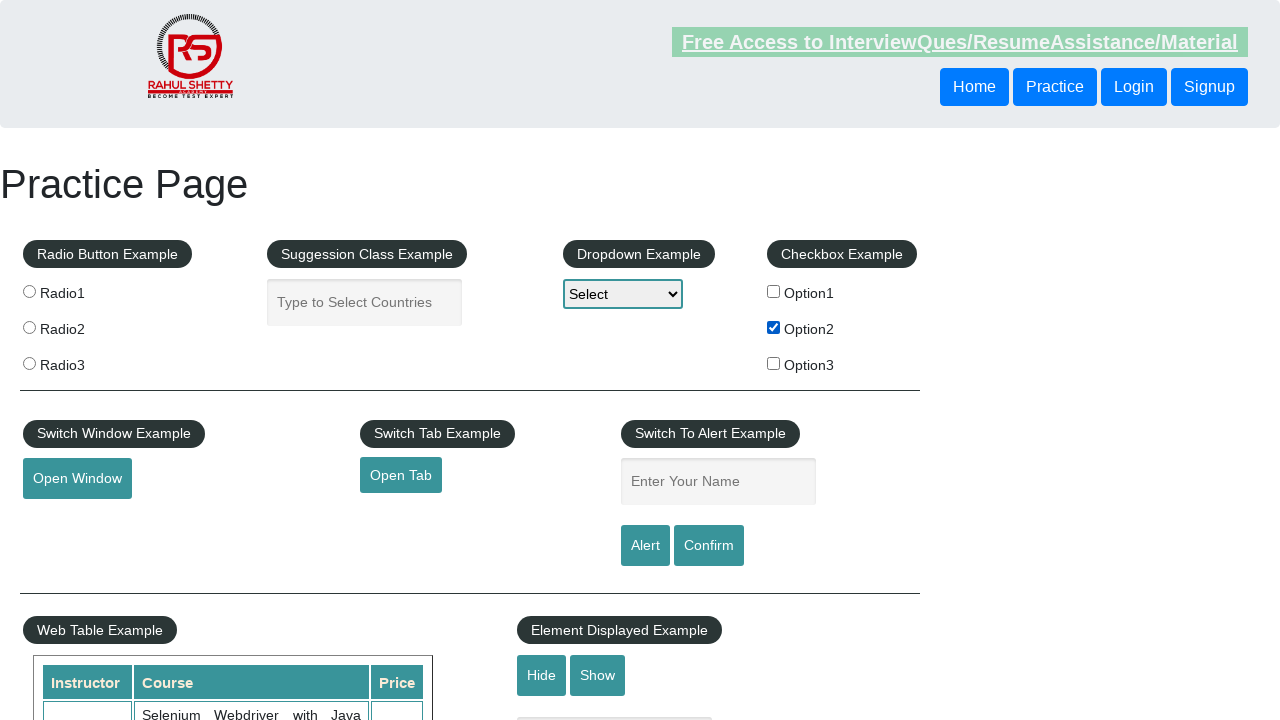

Located all radio button elements
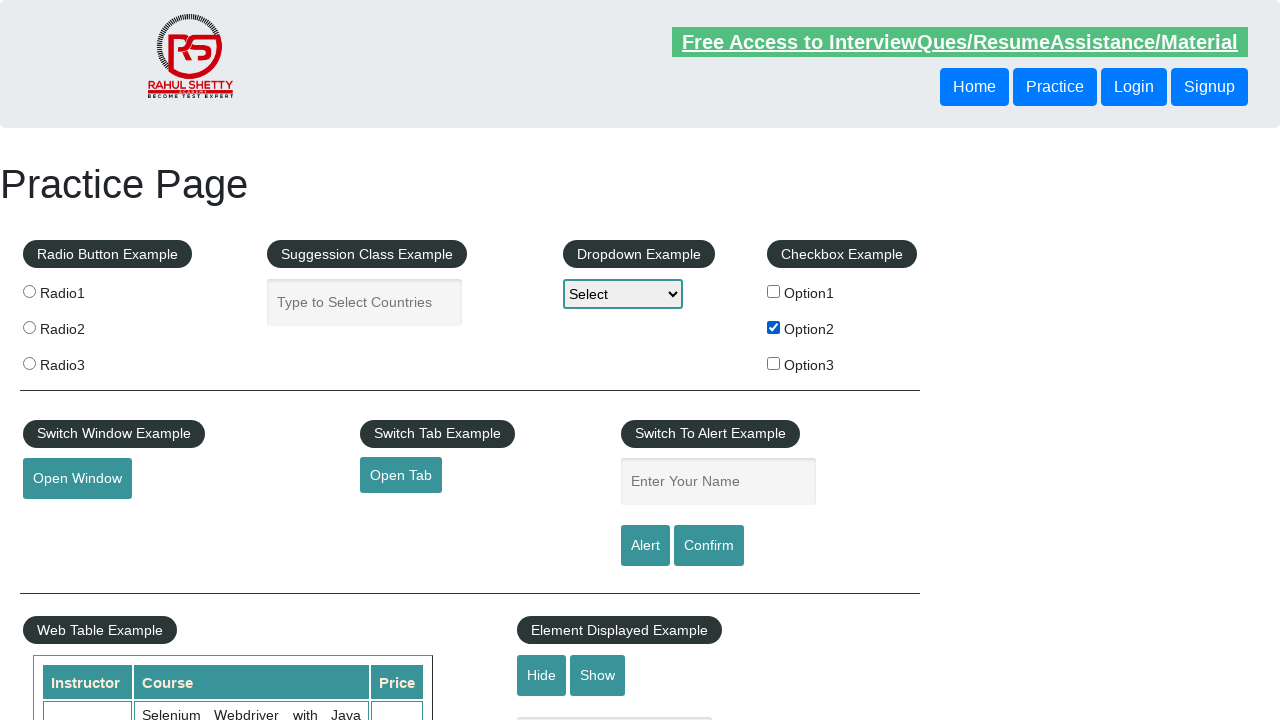

Clicked the first radio button at (29, 291) on input.radioButton >> nth=0
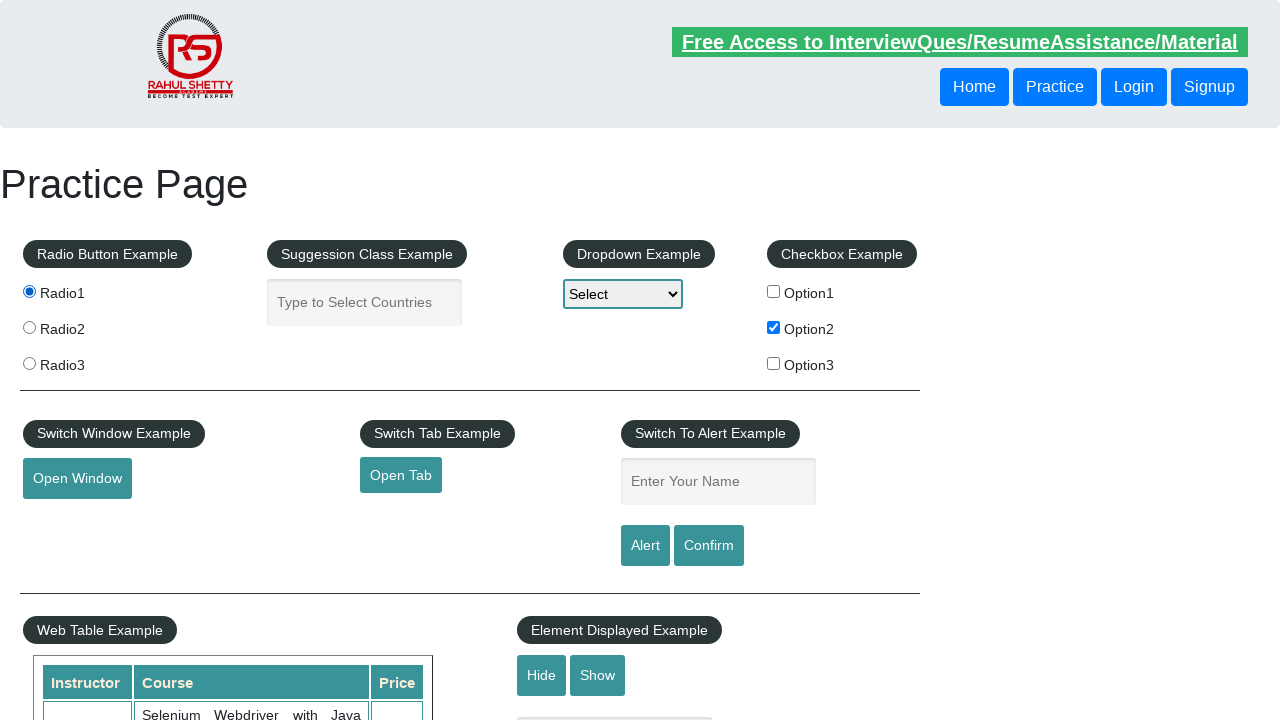

Verified that displayed-text element is visible
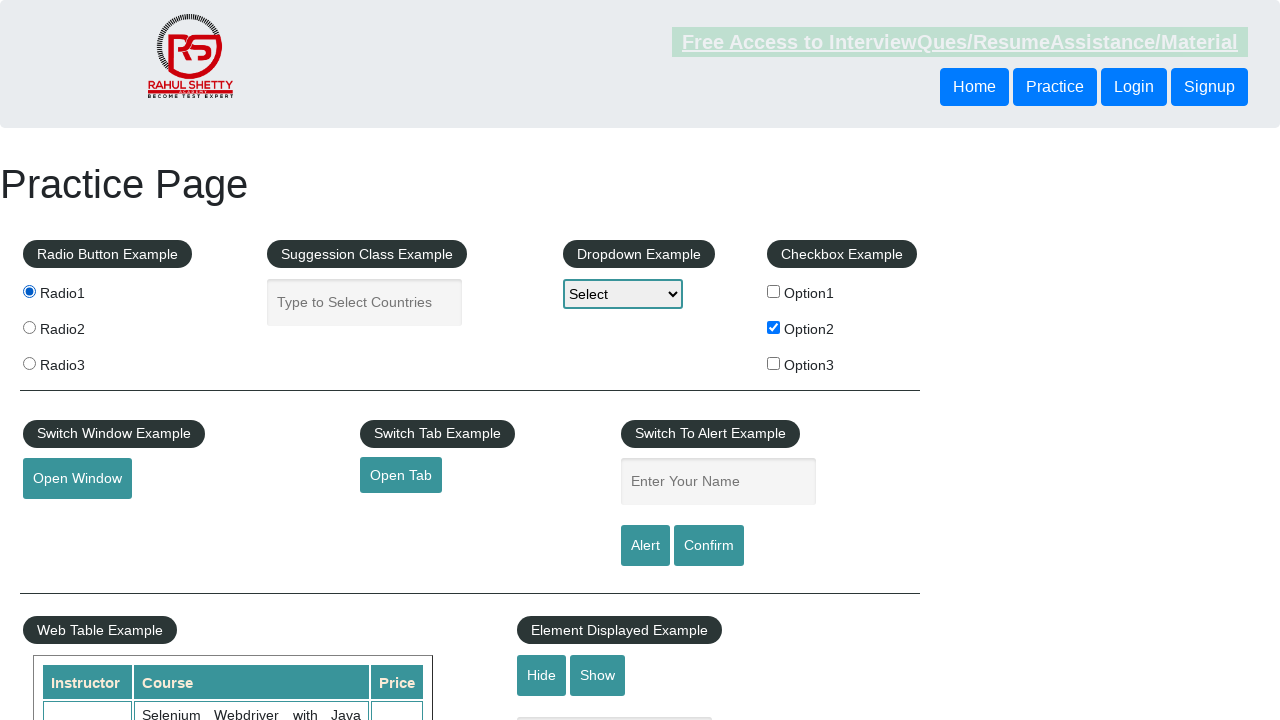

Clicked hide-textbox button to hide the text at (542, 675) on #hide-textbox
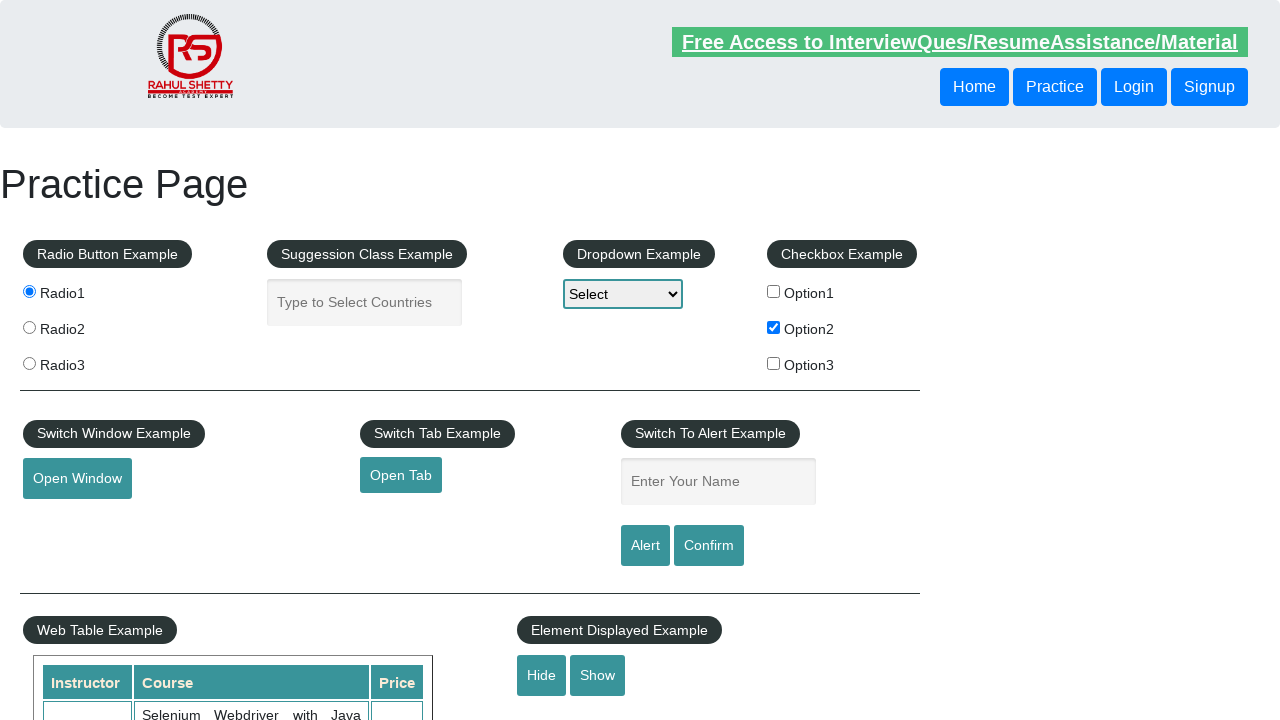

Verified that displayed-text element is now hidden
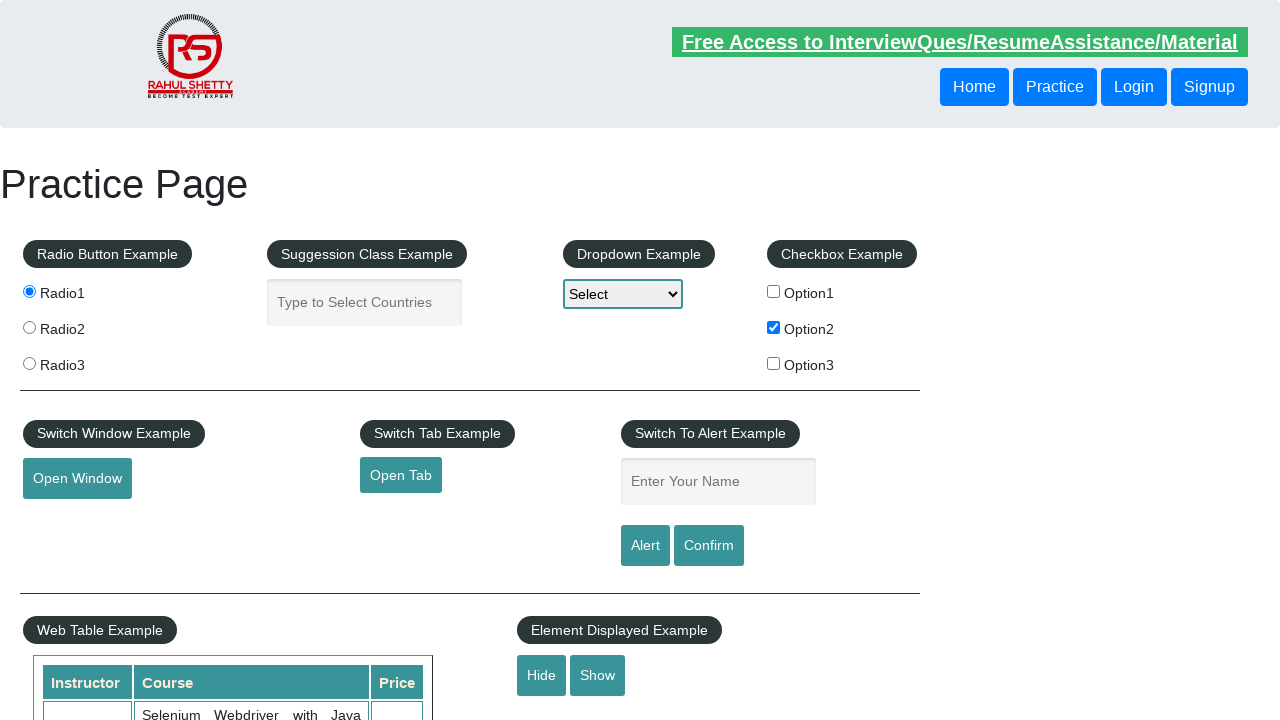

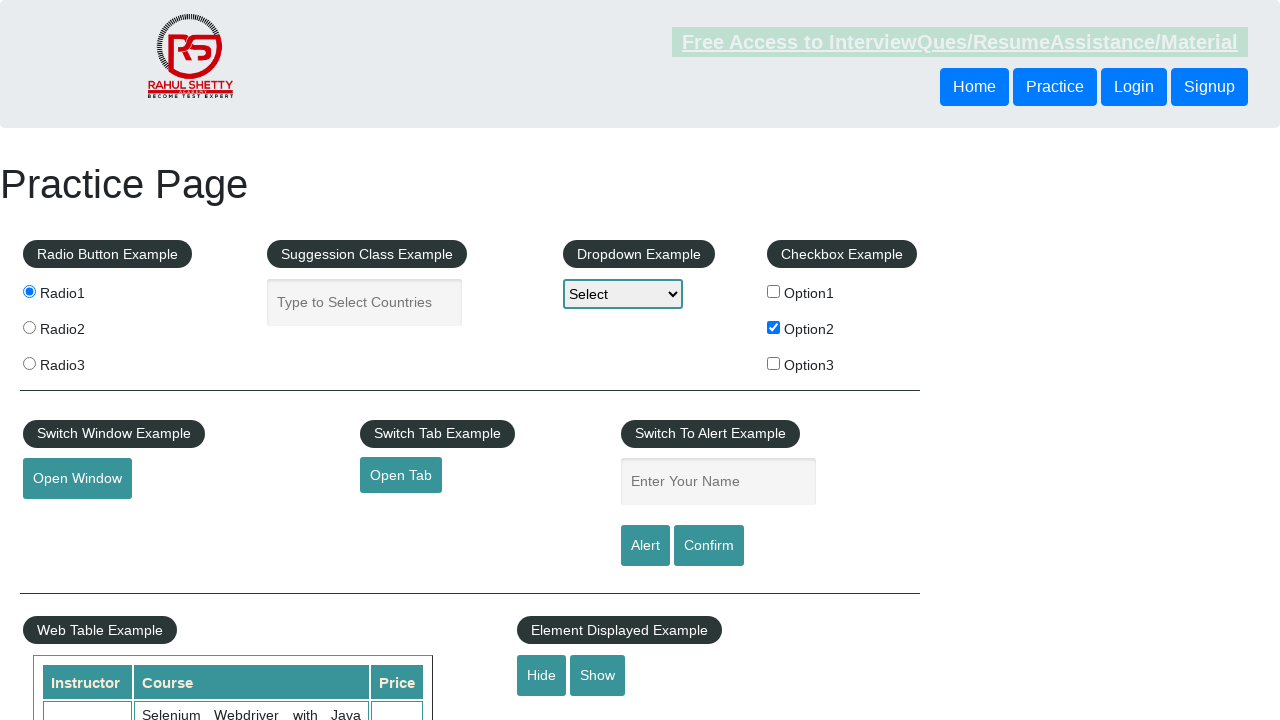